Completes the RPA Challenge by clicking the start button and filling out the dynamic form multiple times with person data including first name, last name, company, role, address, email, and phone number.

Starting URL: https://rpachallenge.com/

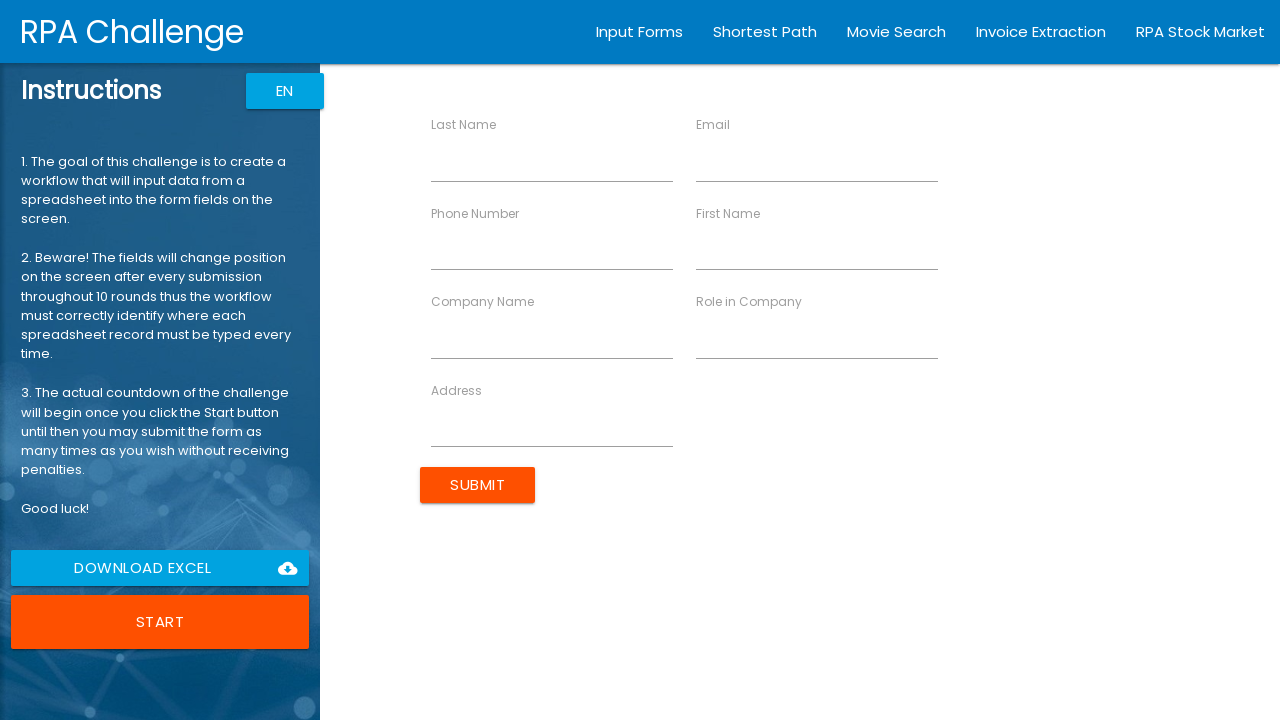

Clicked start button to begin RPA Challenge at (160, 622) on button.uiColorButton
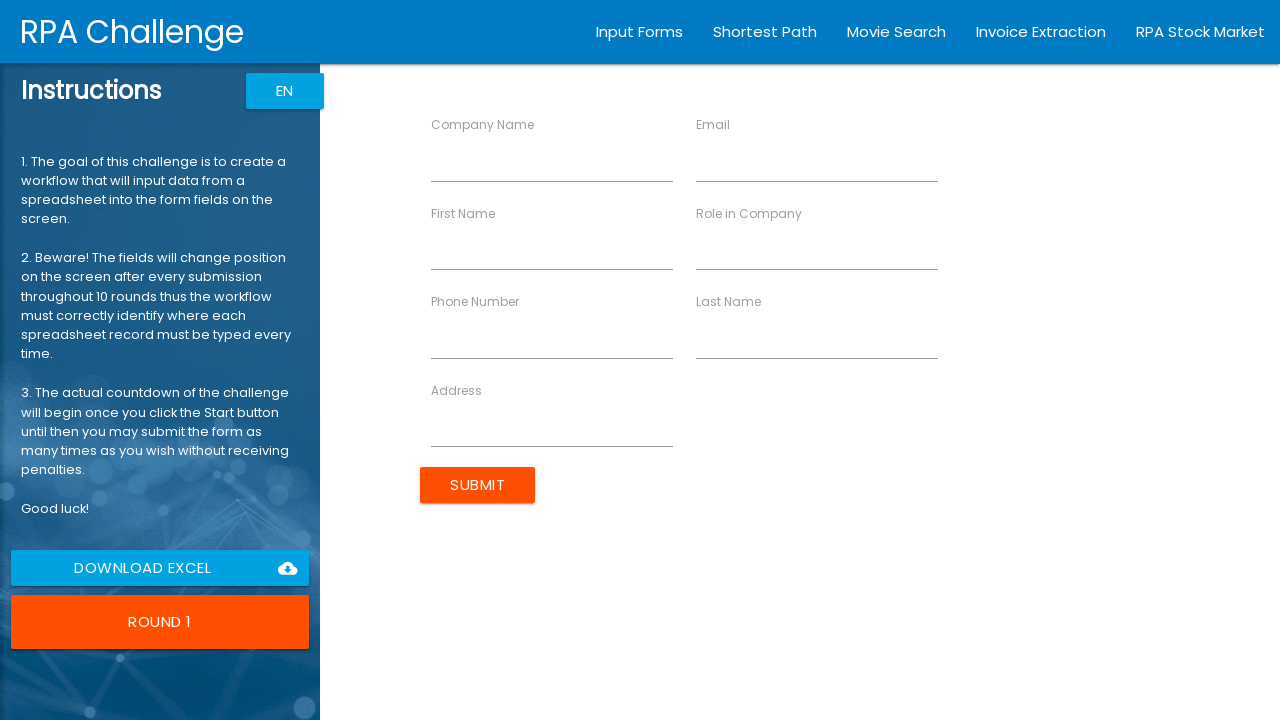

Form loaded and ready for input
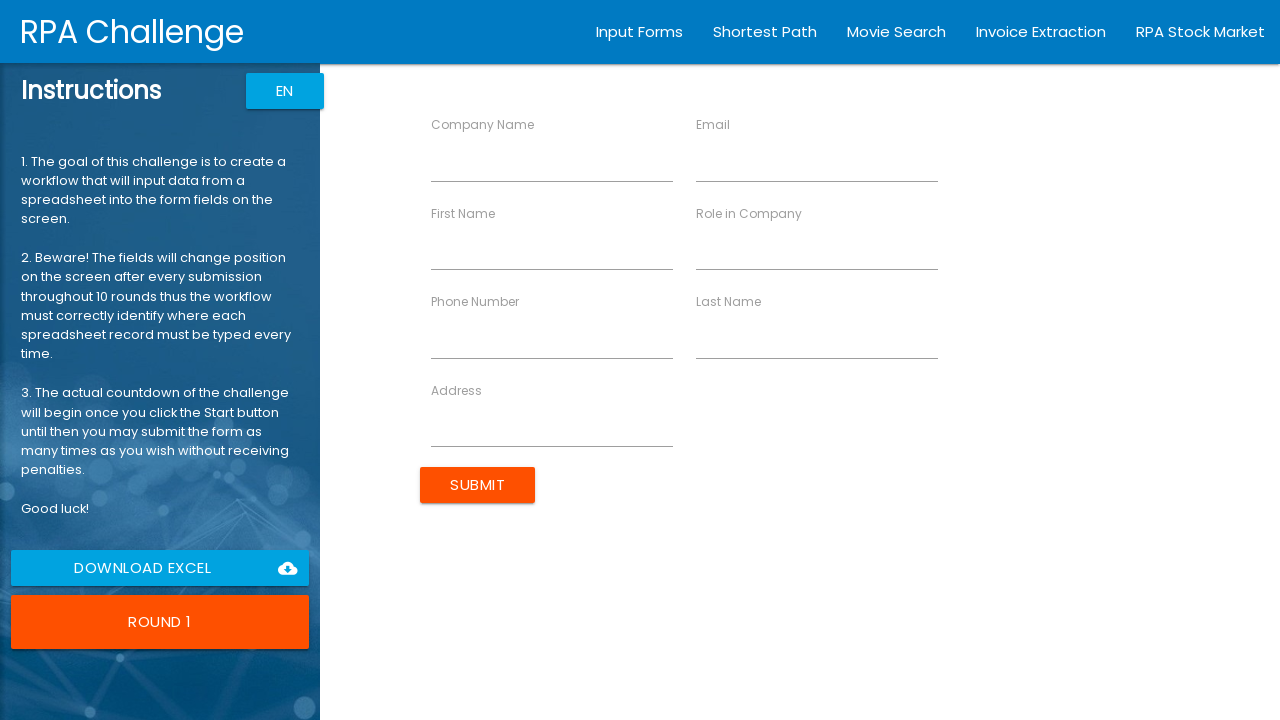

Filled Address field with '123 Main St' on input[ng-reflect-name='labelAddress']
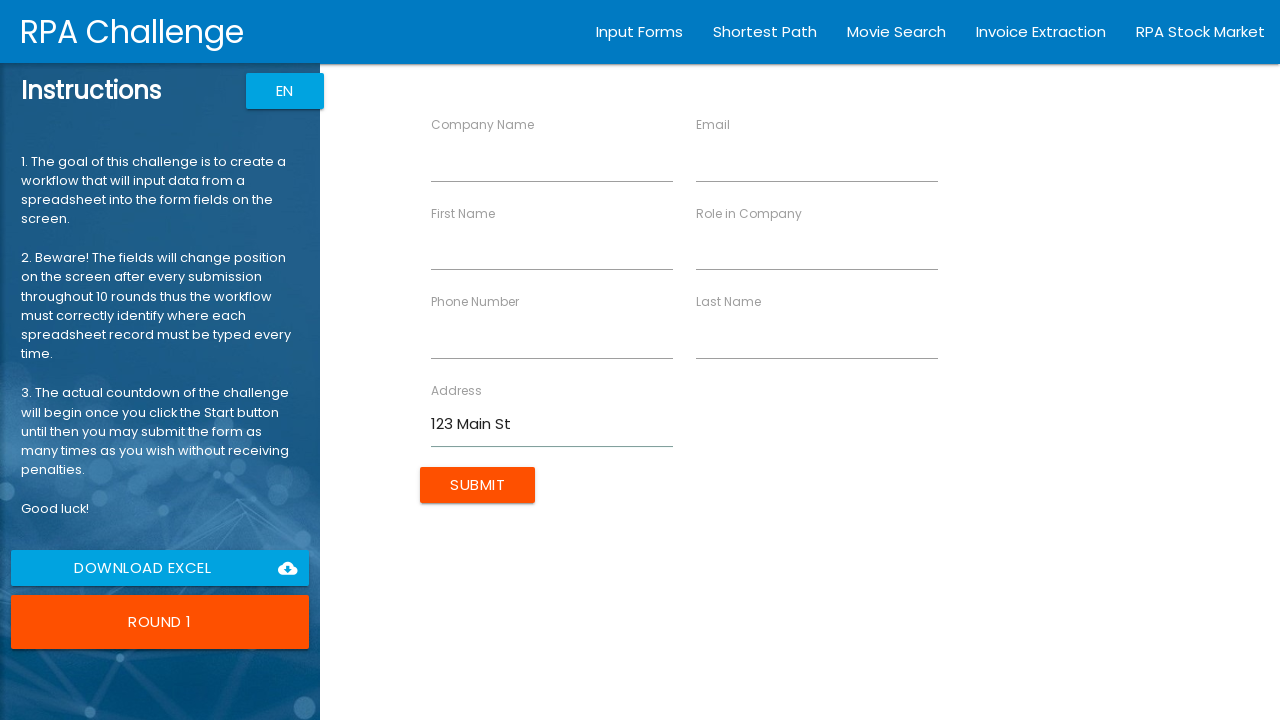

Filled Company Name field with 'Acme Corp' on input[ng-reflect-name='labelCompanyName']
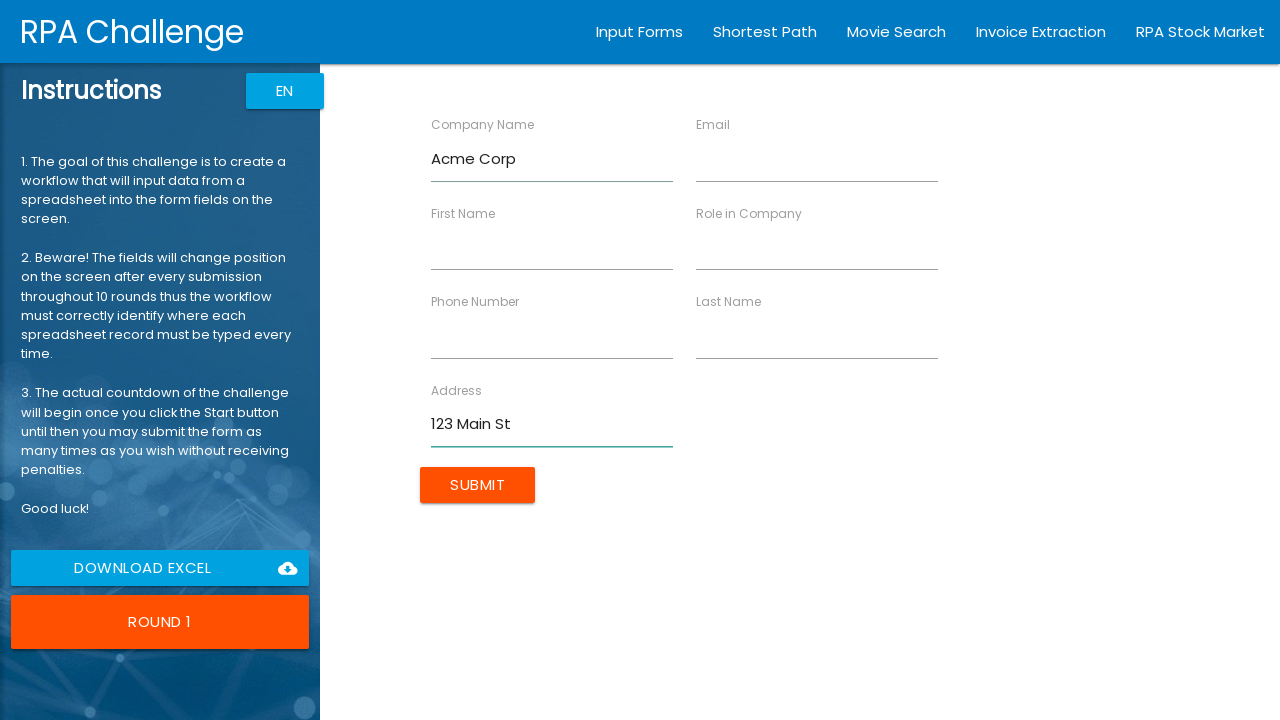

Filled Phone Number field with '5551234567' on input[ng-reflect-name='labelPhone']
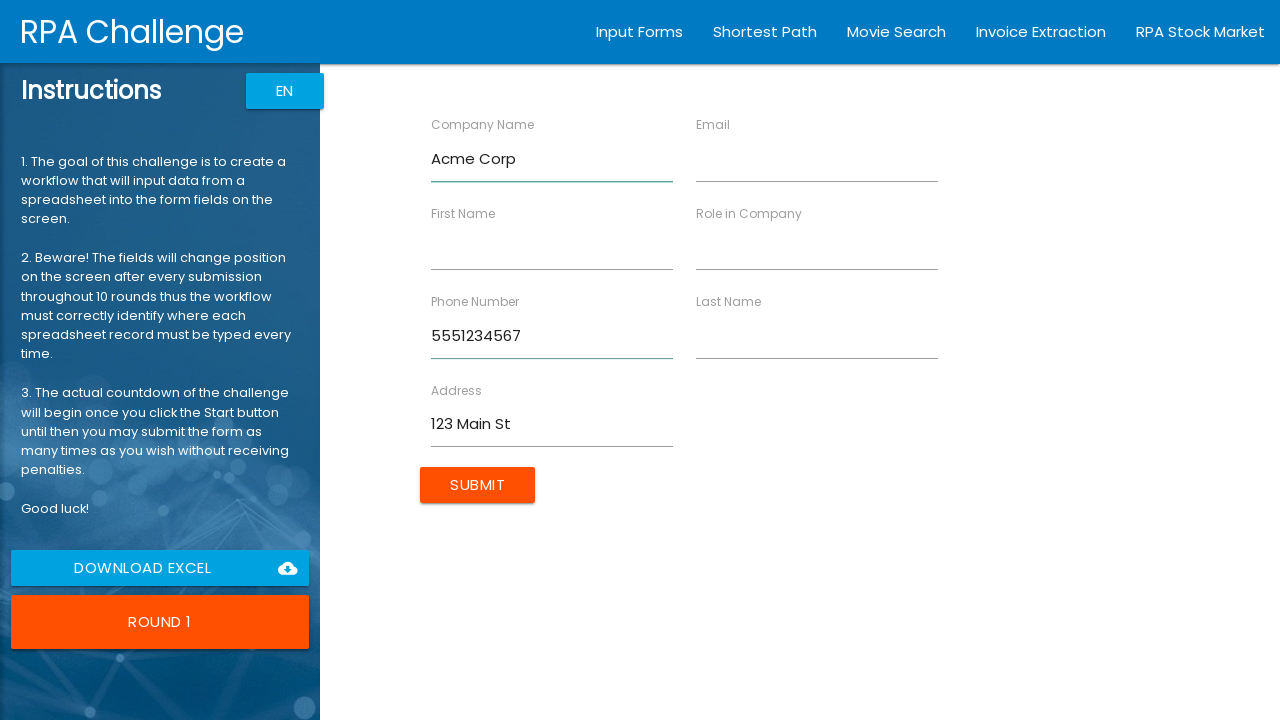

Filled Role field with 'Developer' on input[ng-reflect-name='labelRole']
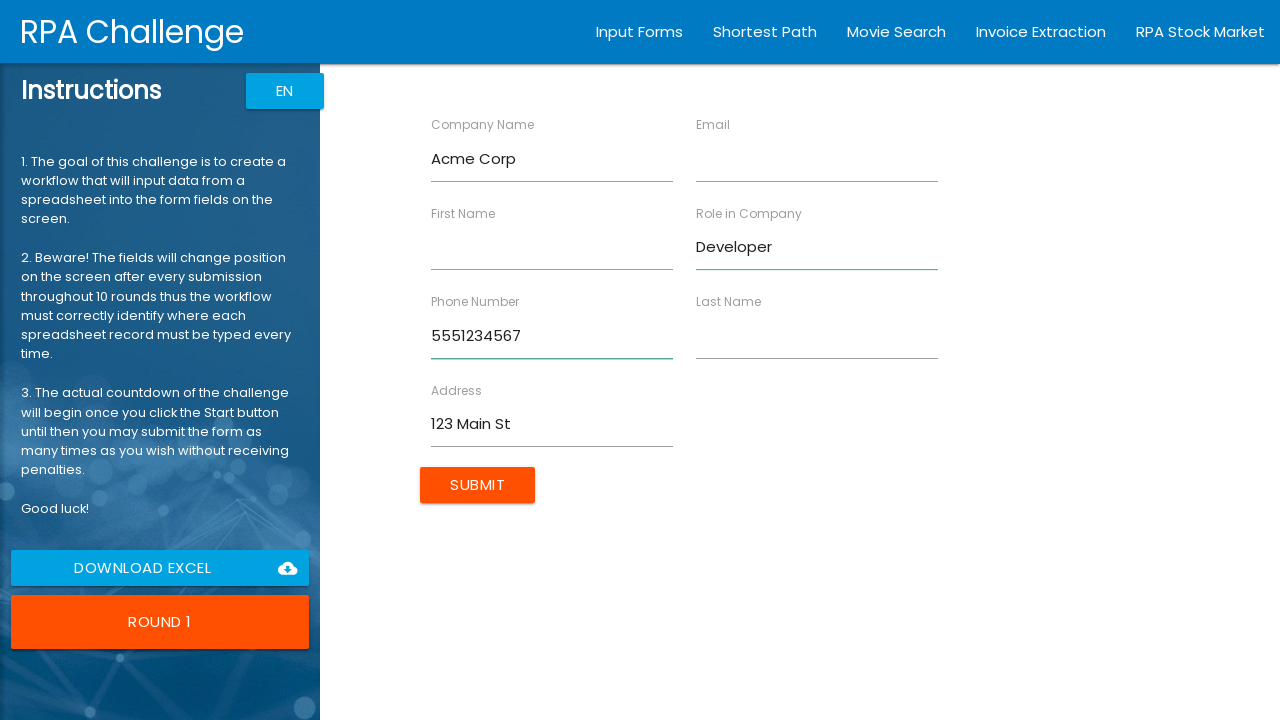

Filled Last Name field with 'Smith' on input[ng-reflect-name='labelLastName']
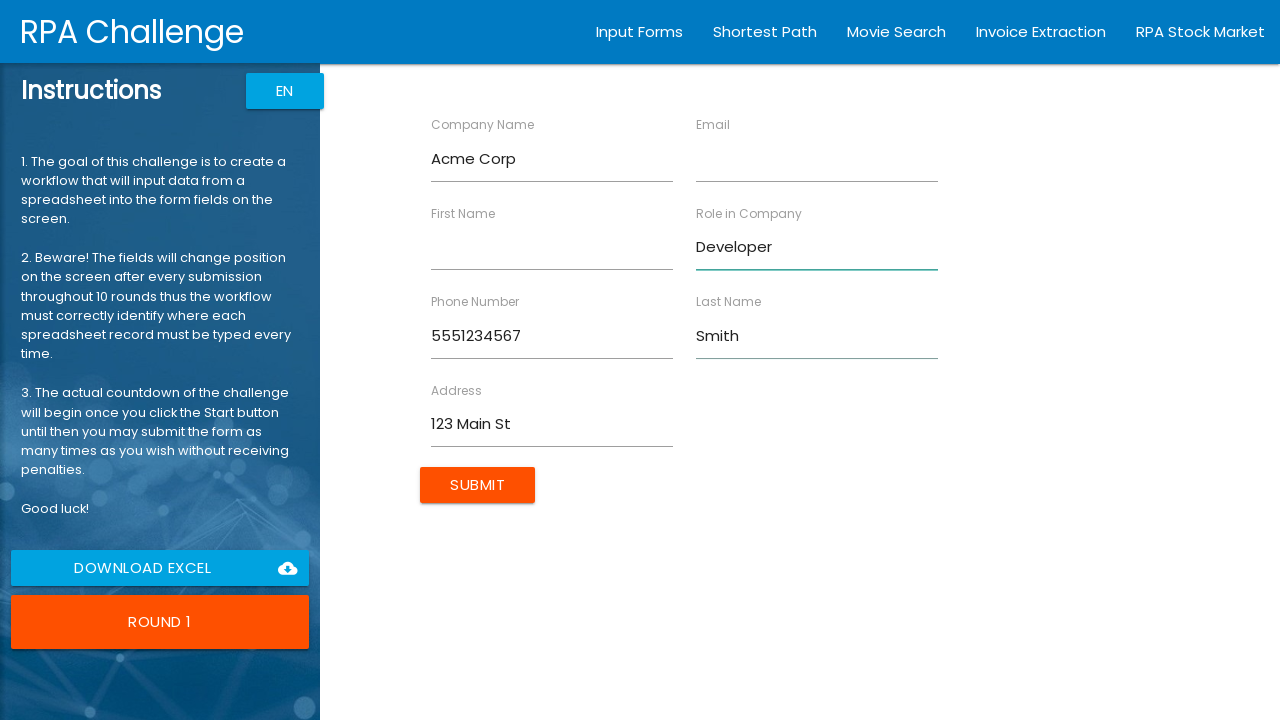

Filled First Name field with 'John' on input[ng-reflect-name='labelFirstName']
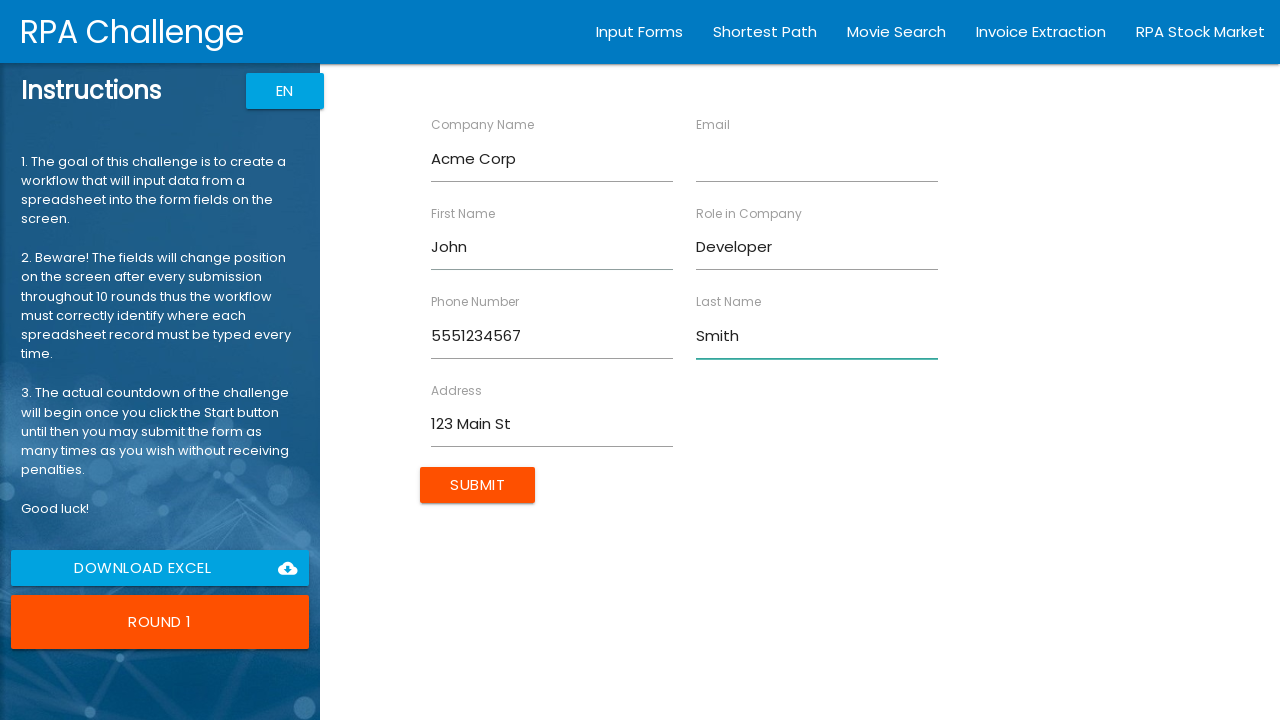

Filled Email field with 'john.smith@example.com' on input[ng-reflect-name='labelEmail']
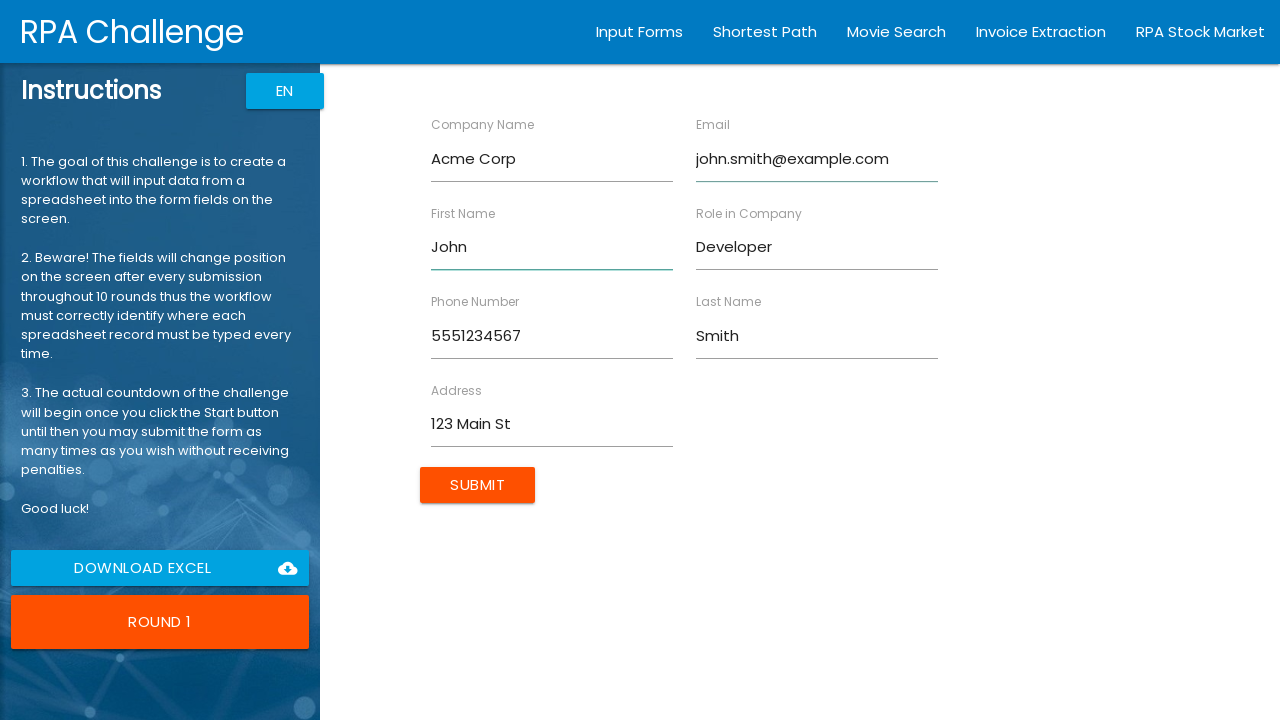

Clicked Submit button for John Smith at (478, 485) on input[type='submit']
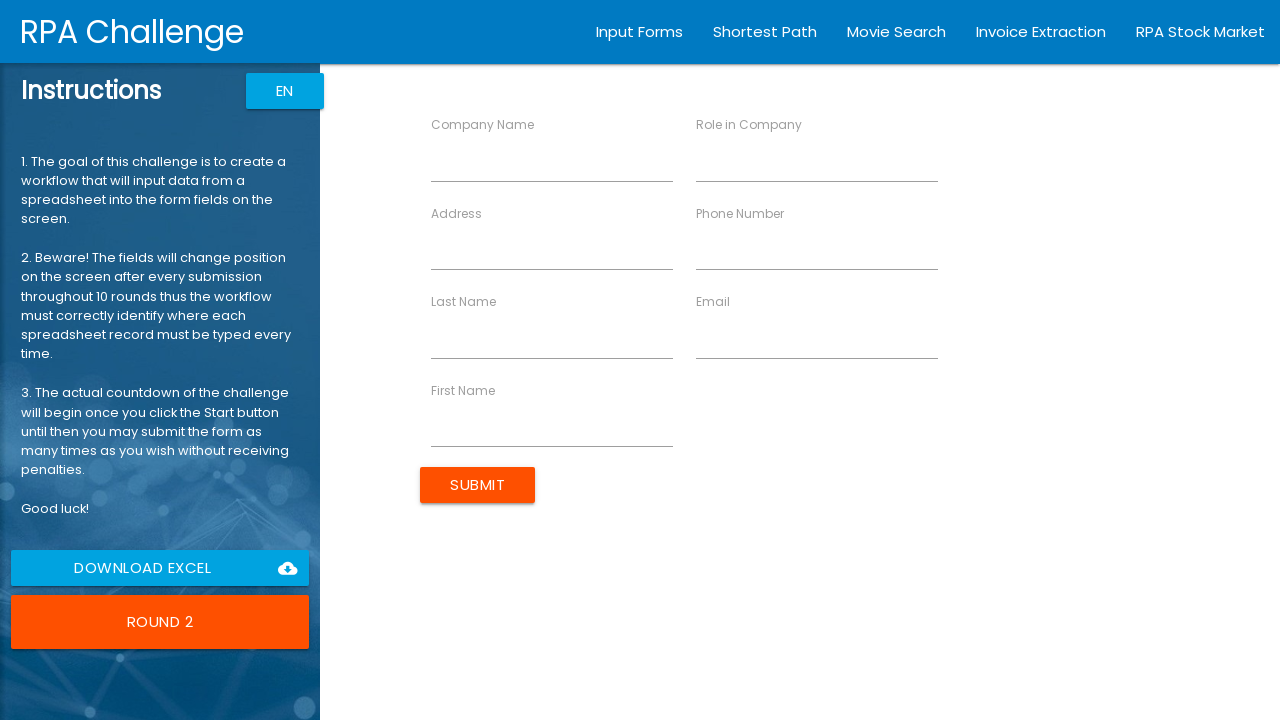

Waited for next form to load
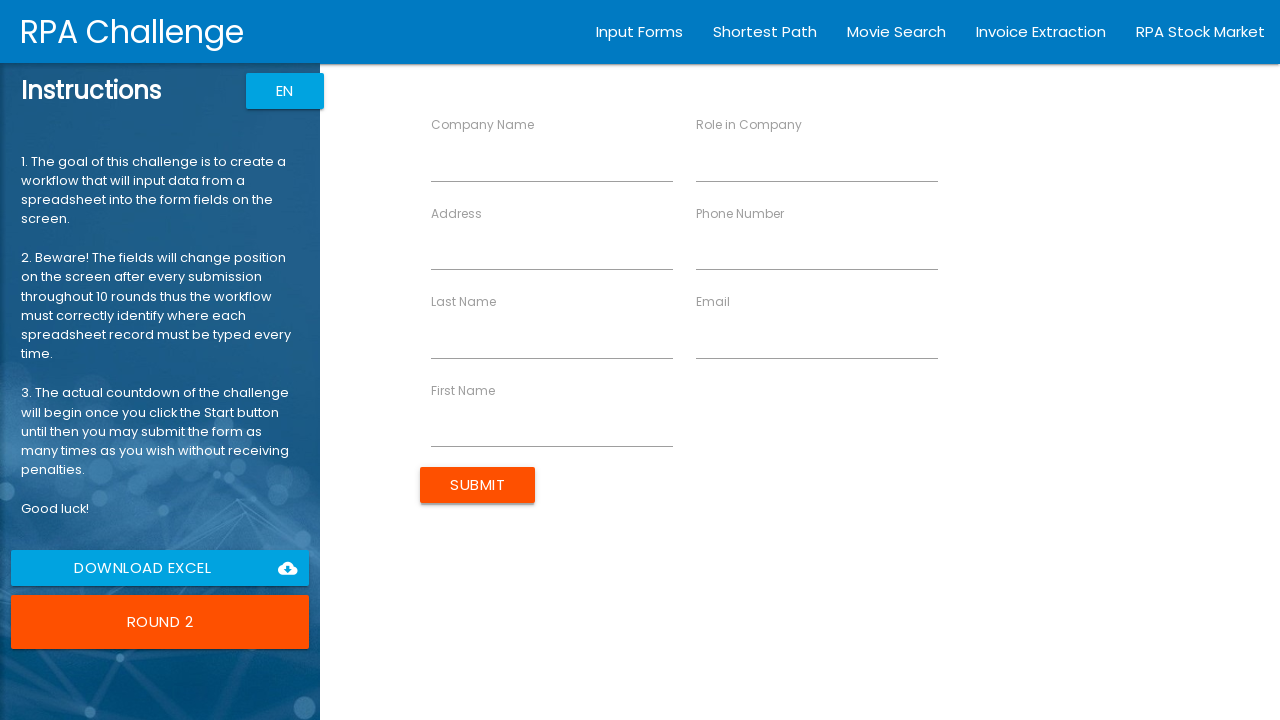

Filled Address field with '456 Oak Ave' on input[ng-reflect-name='labelAddress']
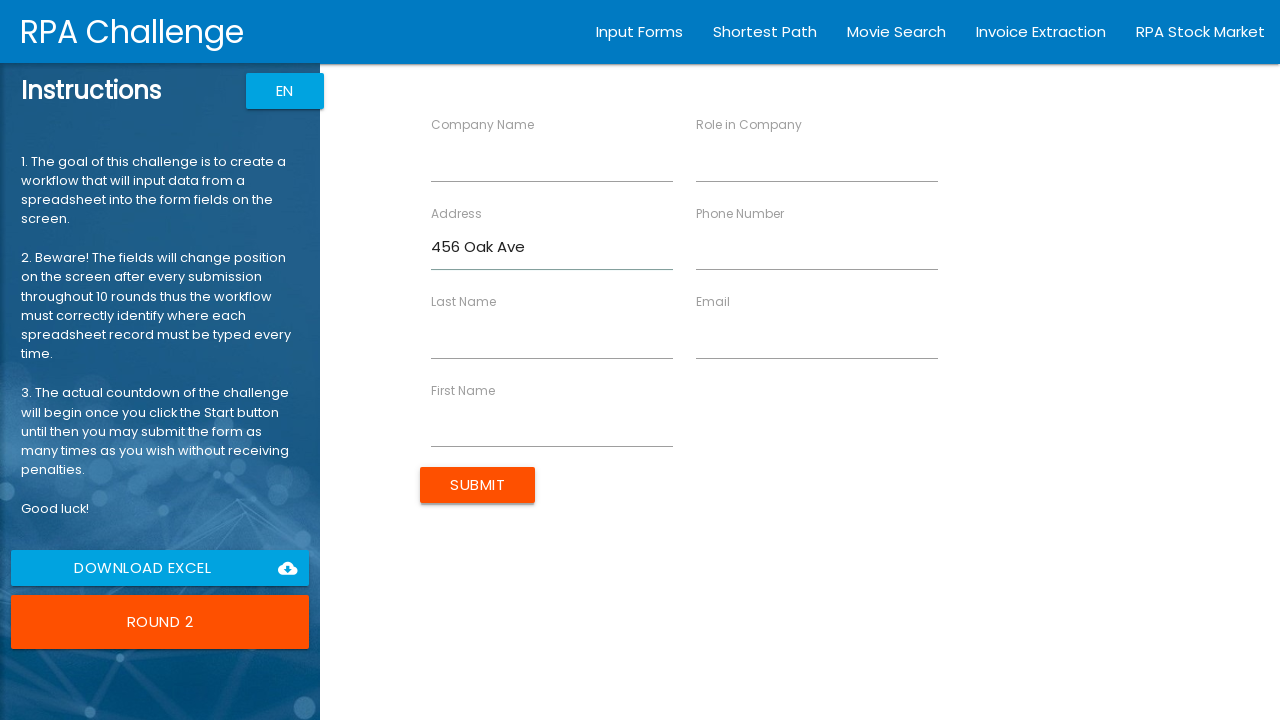

Filled Company Name field with 'Tech Inc' on input[ng-reflect-name='labelCompanyName']
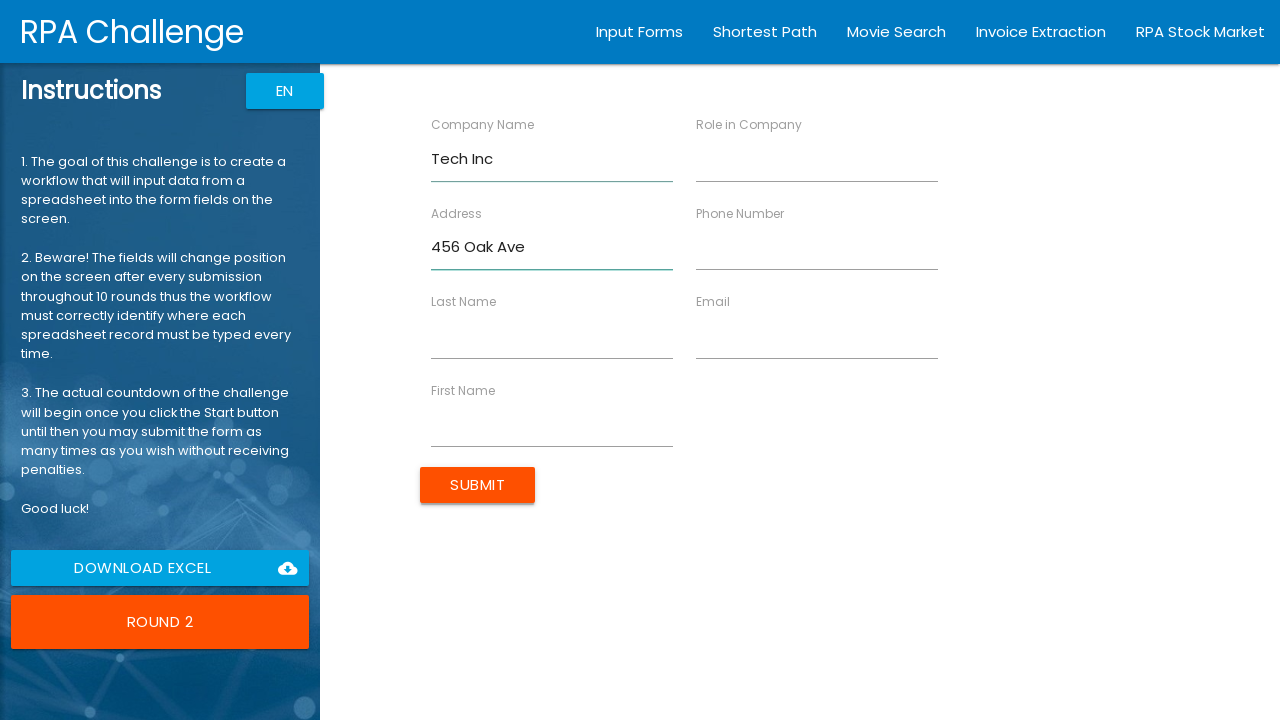

Filled Phone Number field with '5559876543' on input[ng-reflect-name='labelPhone']
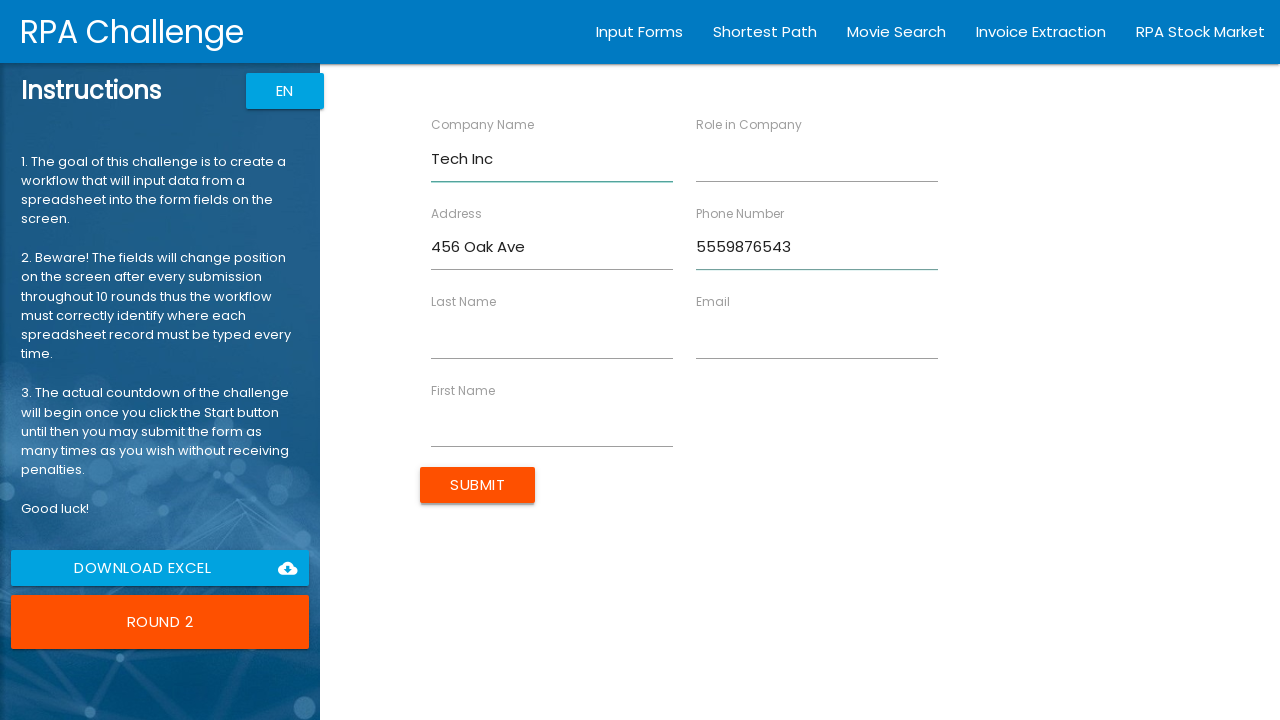

Filled Role field with 'Manager' on input[ng-reflect-name='labelRole']
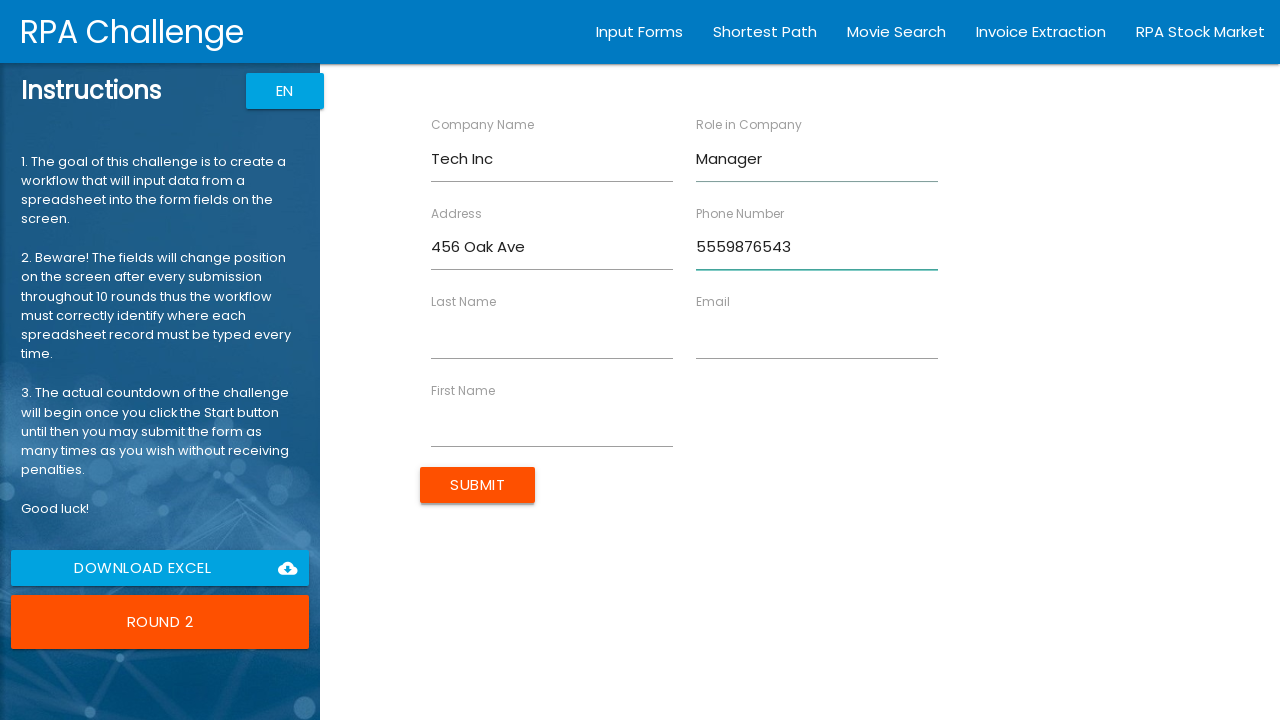

Filled Last Name field with 'Doe' on input[ng-reflect-name='labelLastName']
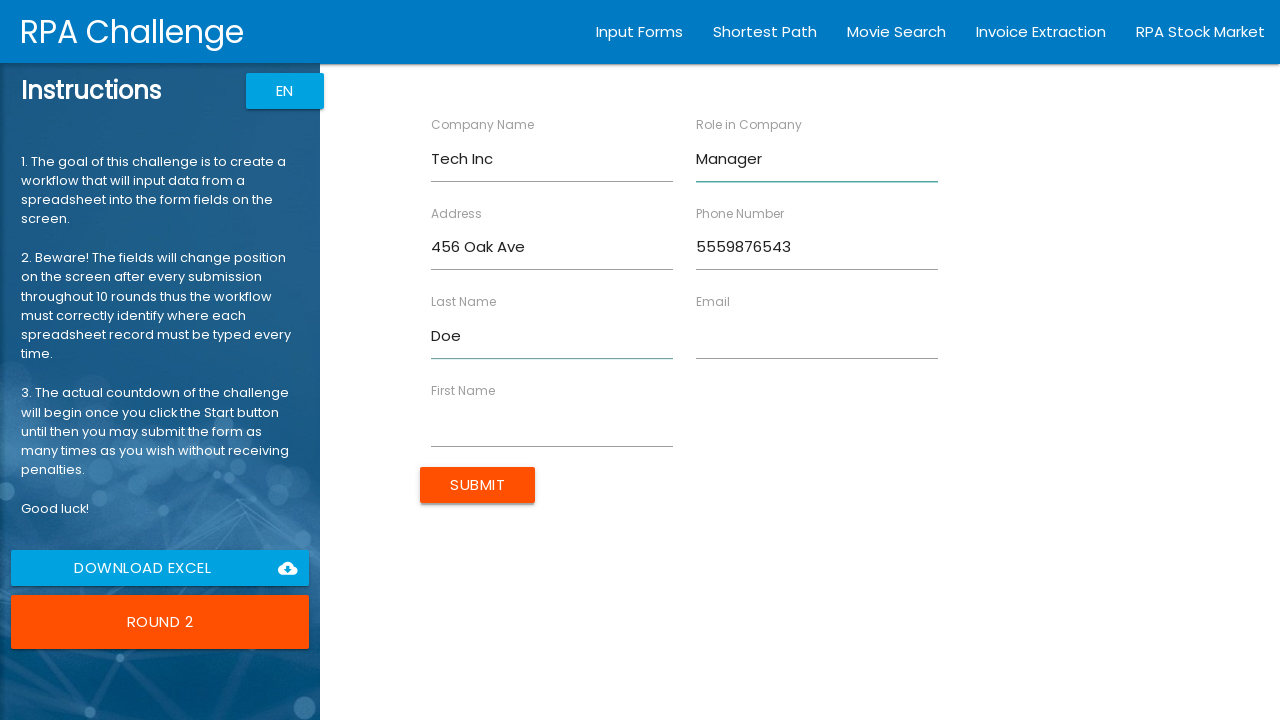

Filled First Name field with 'Jane' on input[ng-reflect-name='labelFirstName']
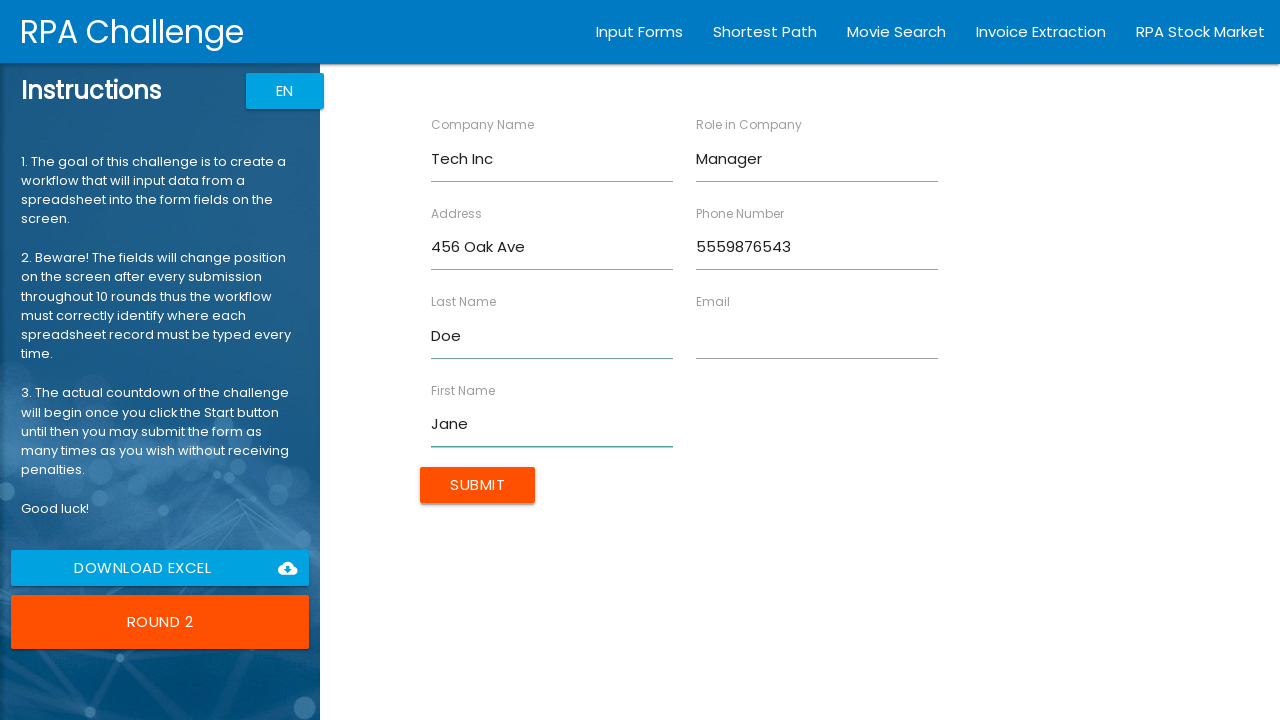

Filled Email field with 'jane.doe@example.com' on input[ng-reflect-name='labelEmail']
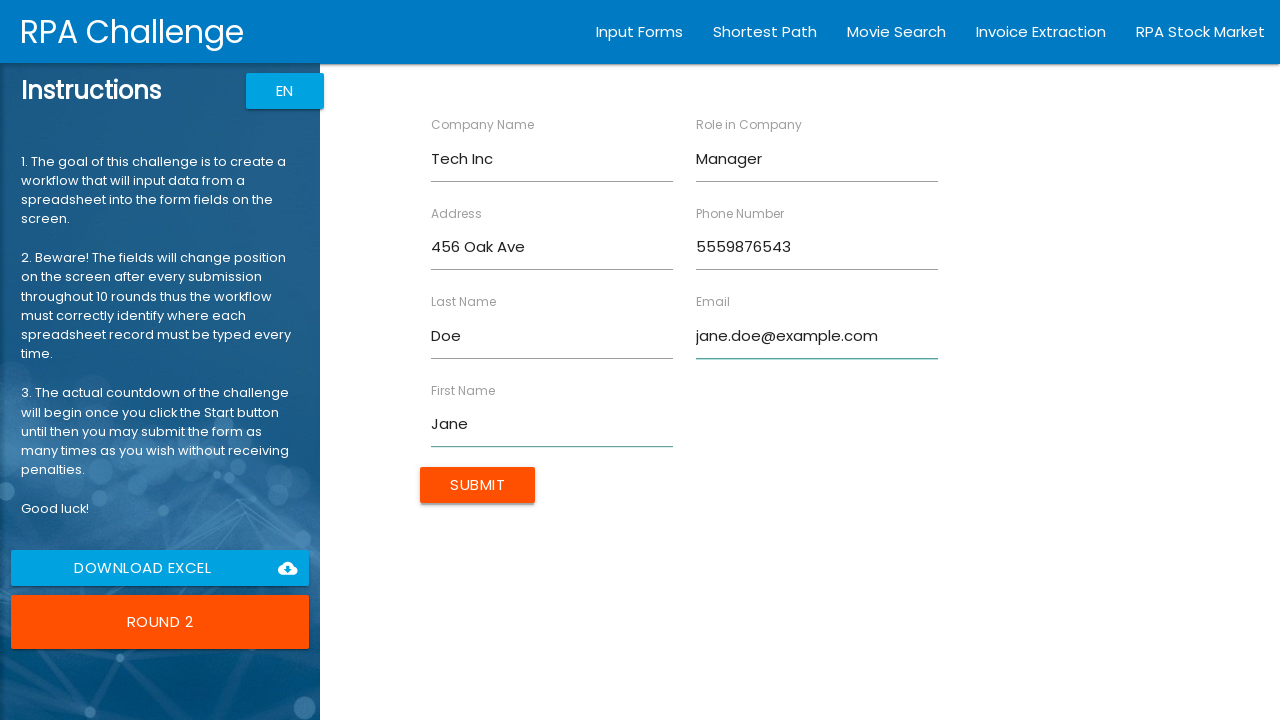

Clicked Submit button for Jane Doe at (478, 485) on input[type='submit']
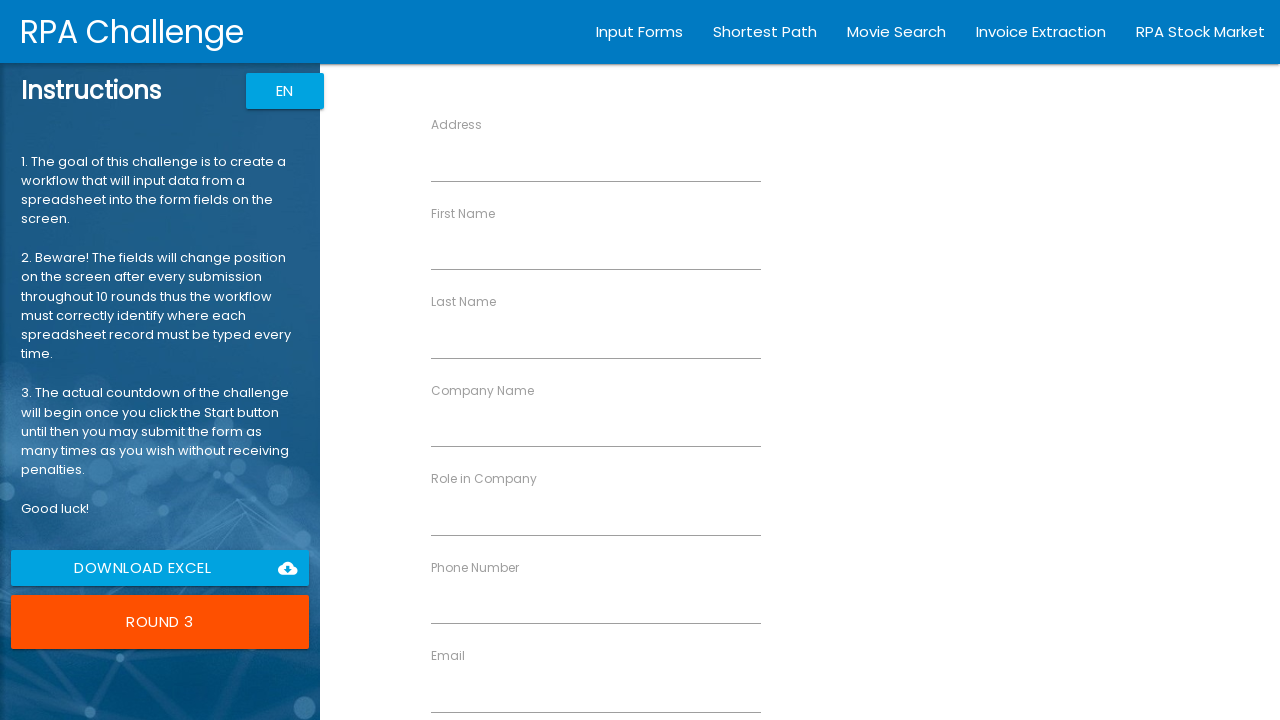

Waited for next form to load
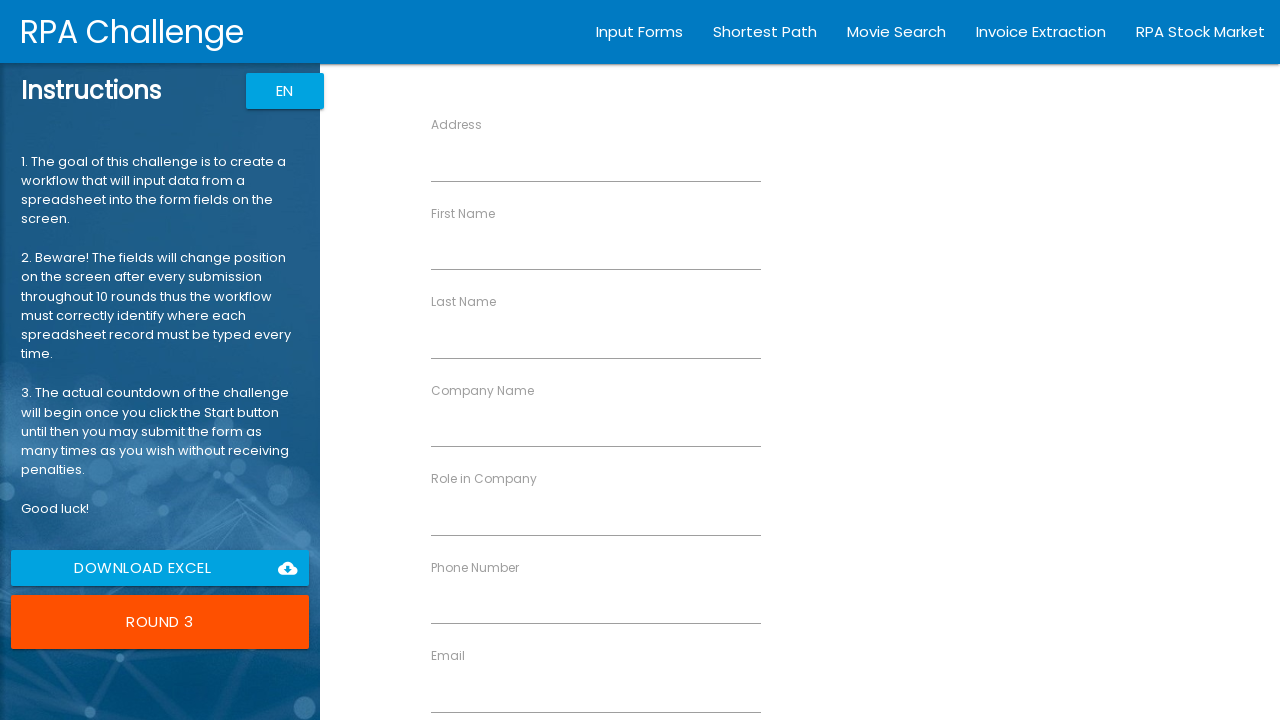

Filled Address field with '789 Pine Rd' on input[ng-reflect-name='labelAddress']
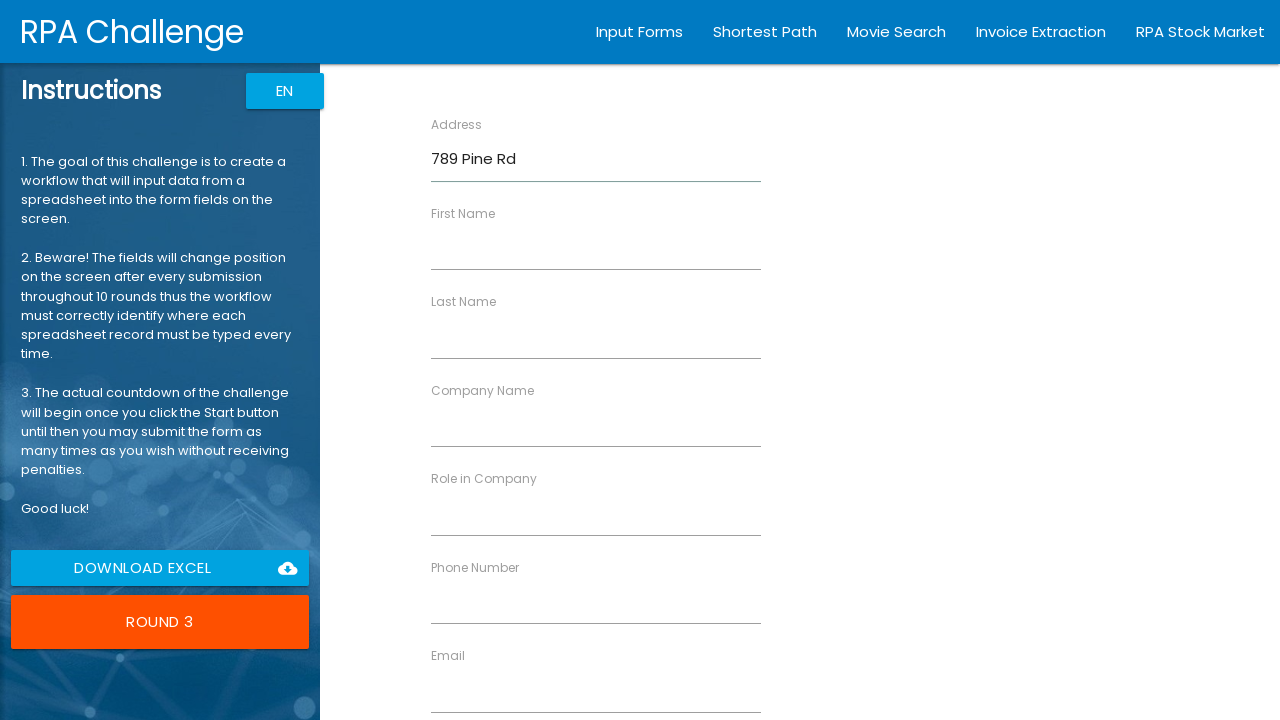

Filled Company Name field with 'Global Ltd' on input[ng-reflect-name='labelCompanyName']
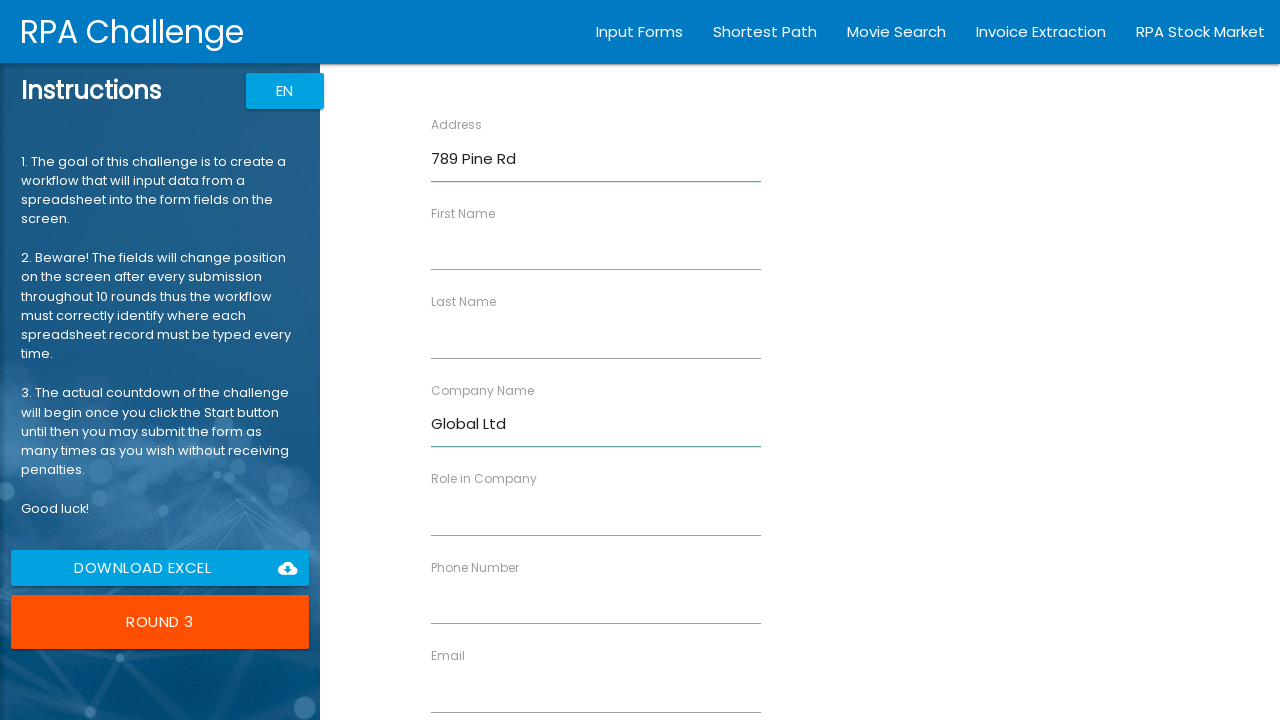

Filled Phone Number field with '5554567890' on input[ng-reflect-name='labelPhone']
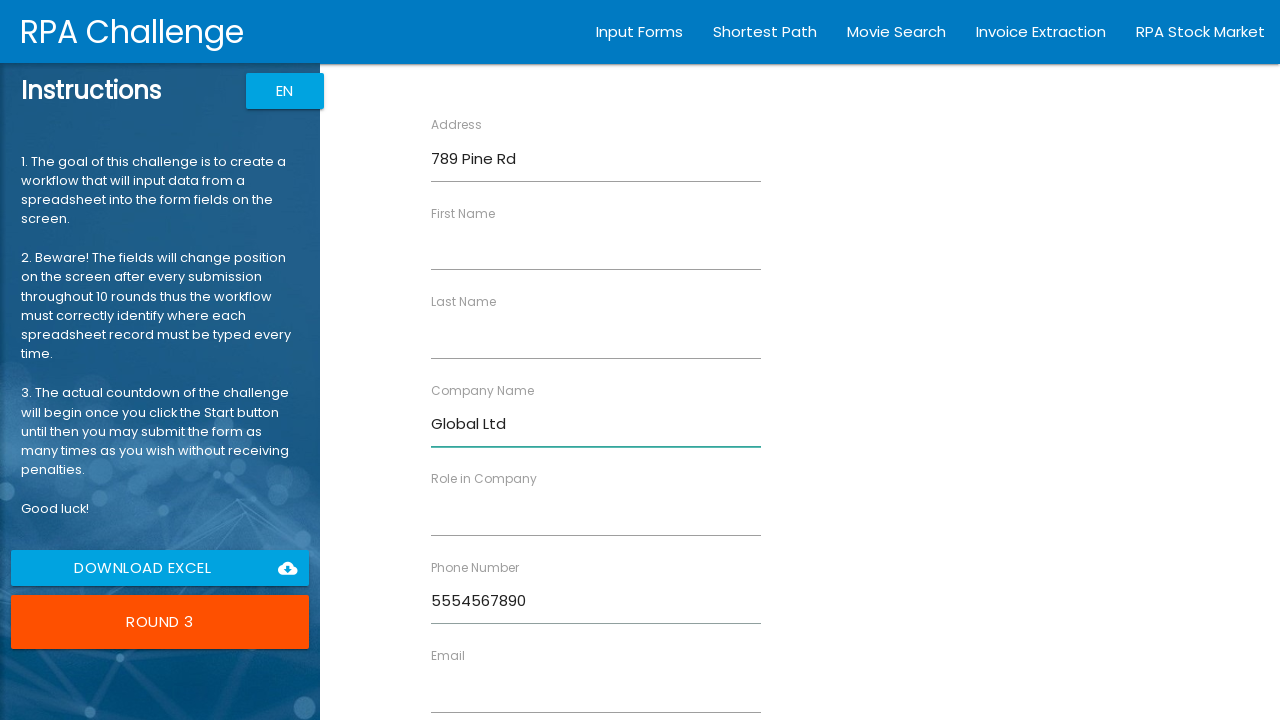

Filled Role field with 'Analyst' on input[ng-reflect-name='labelRole']
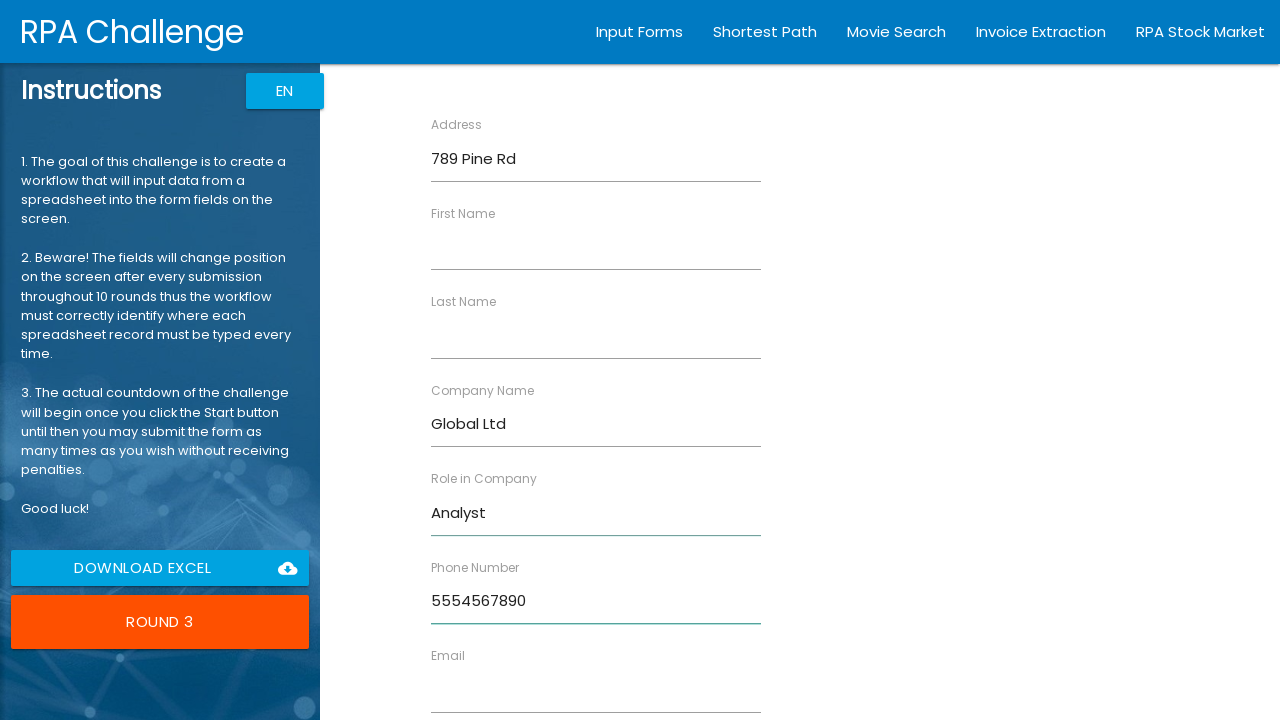

Filled Last Name field with 'Johnson' on input[ng-reflect-name='labelLastName']
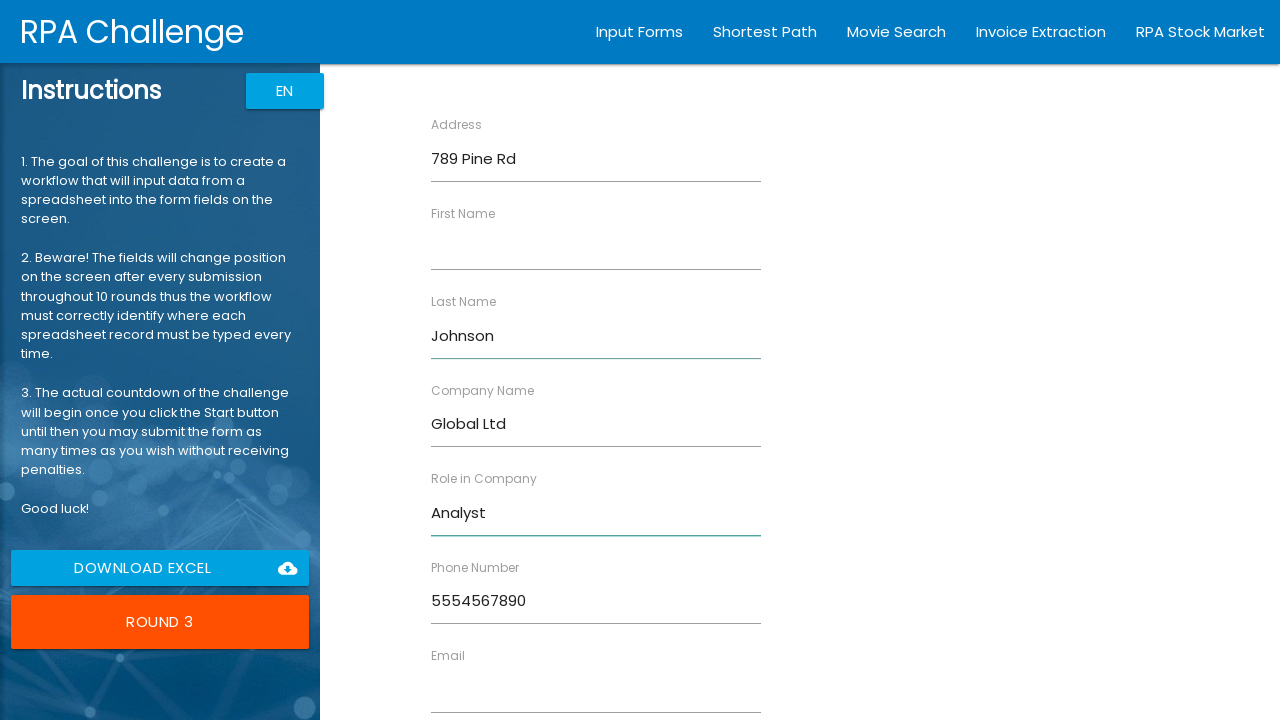

Filled First Name field with 'Robert' on input[ng-reflect-name='labelFirstName']
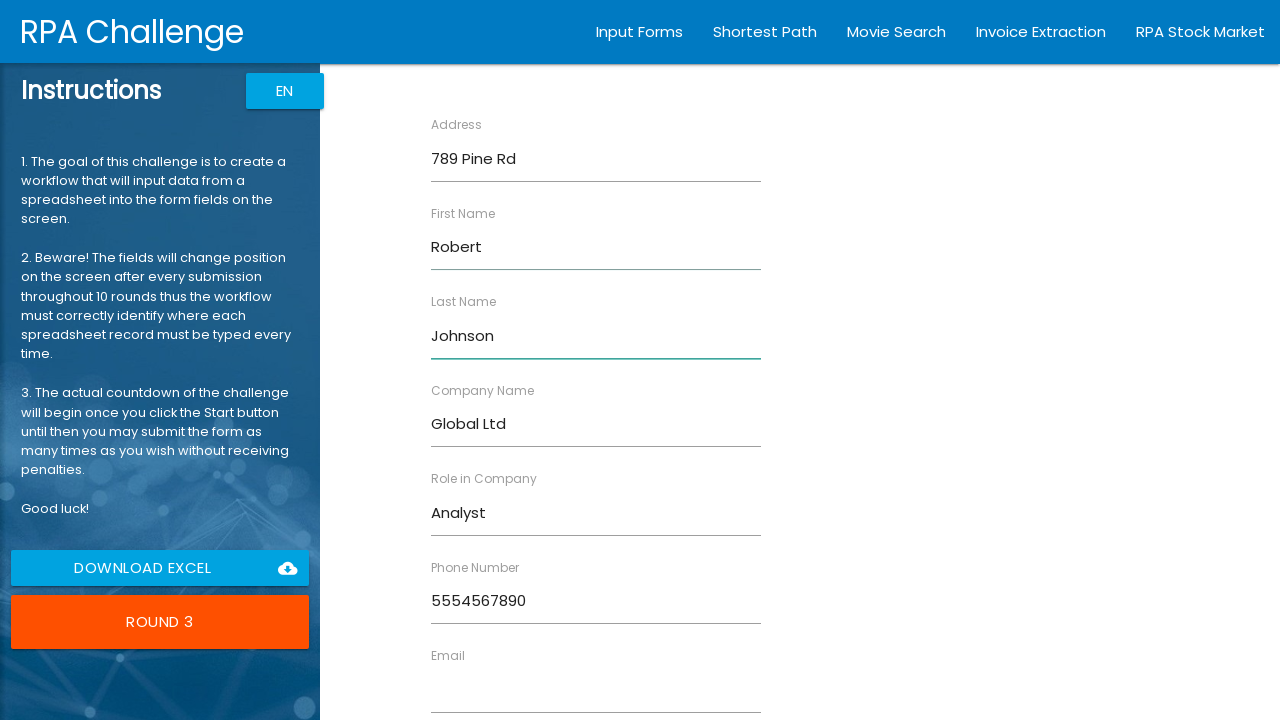

Filled Email field with 'robert.j@example.com' on input[ng-reflect-name='labelEmail']
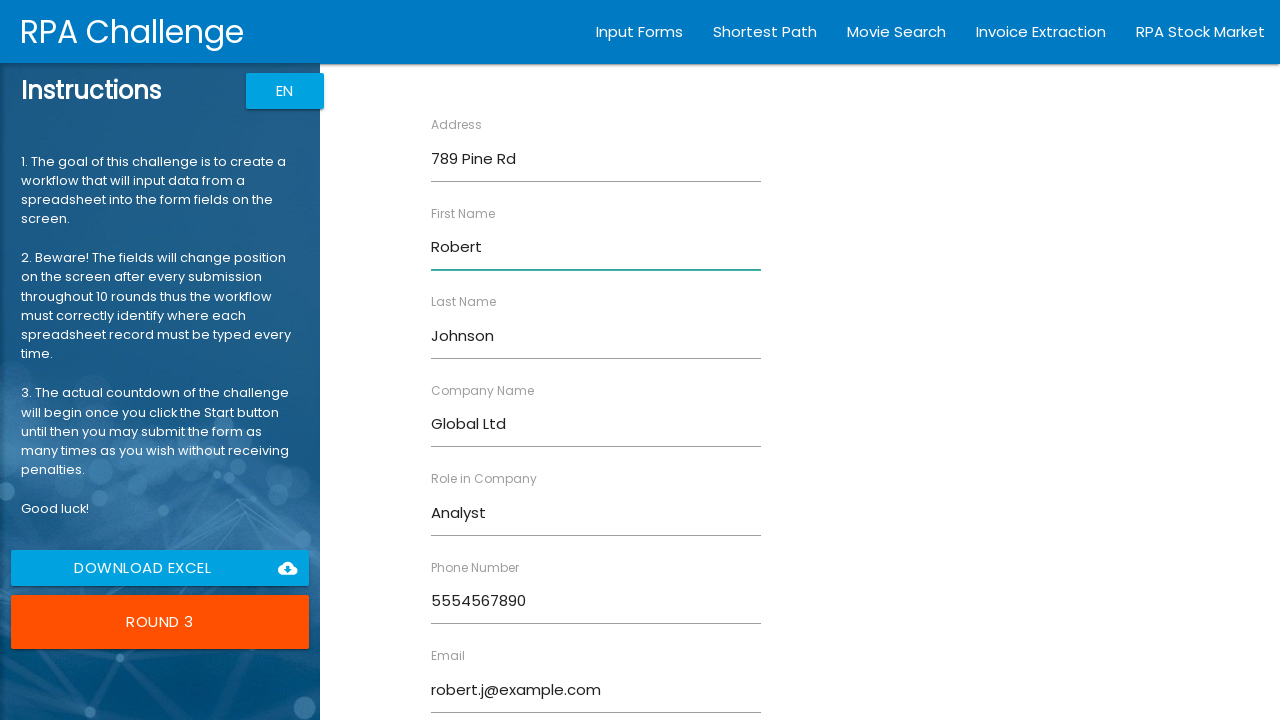

Clicked Submit button for Robert Johnson at (478, 688) on input[type='submit']
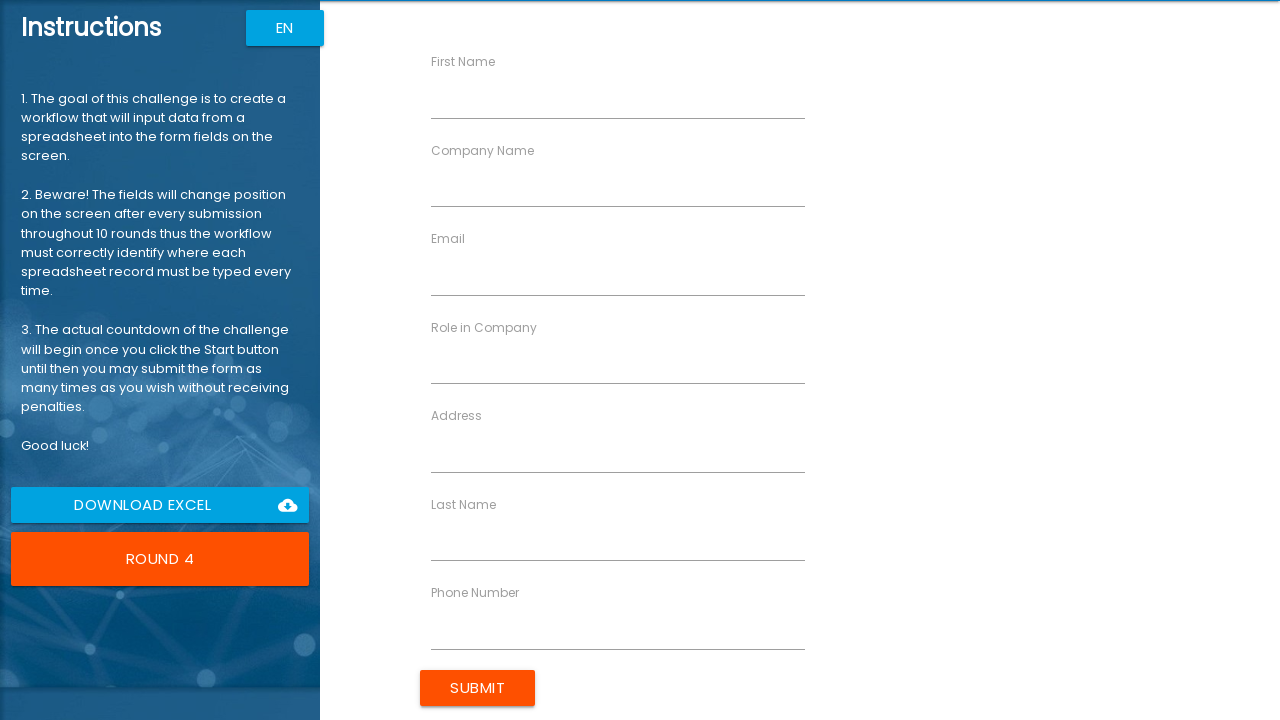

Waited for next form to load
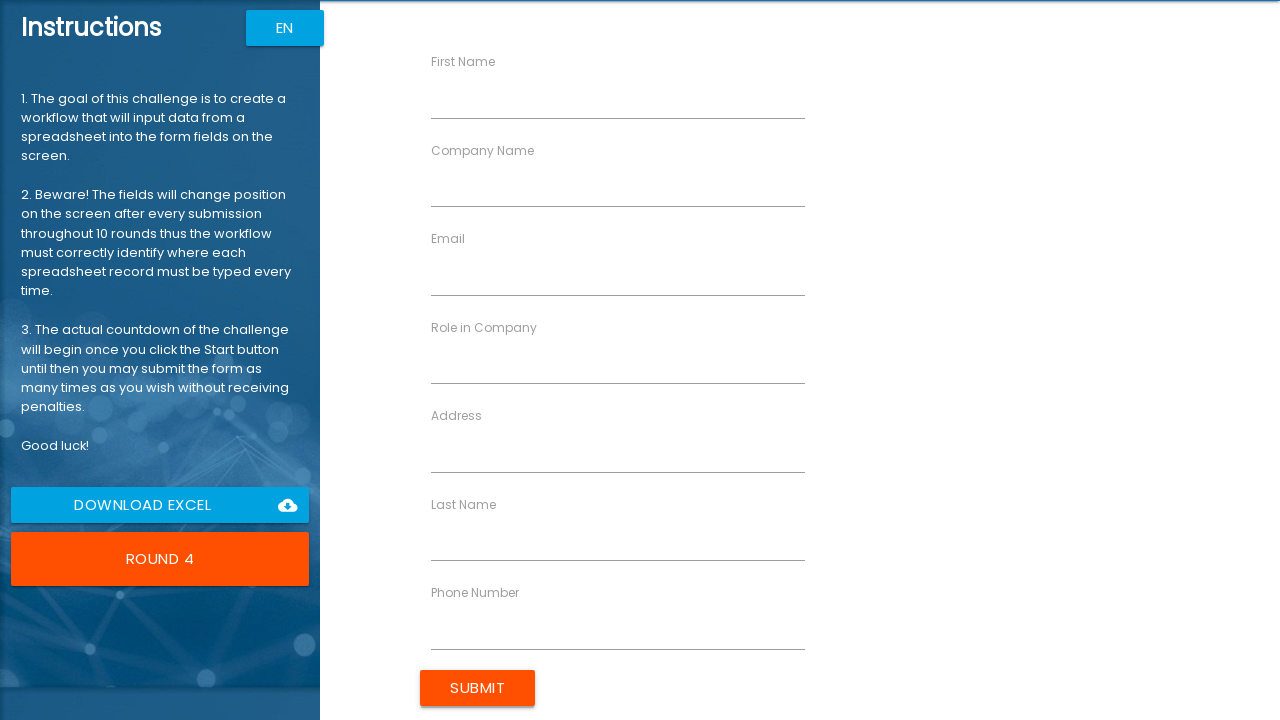

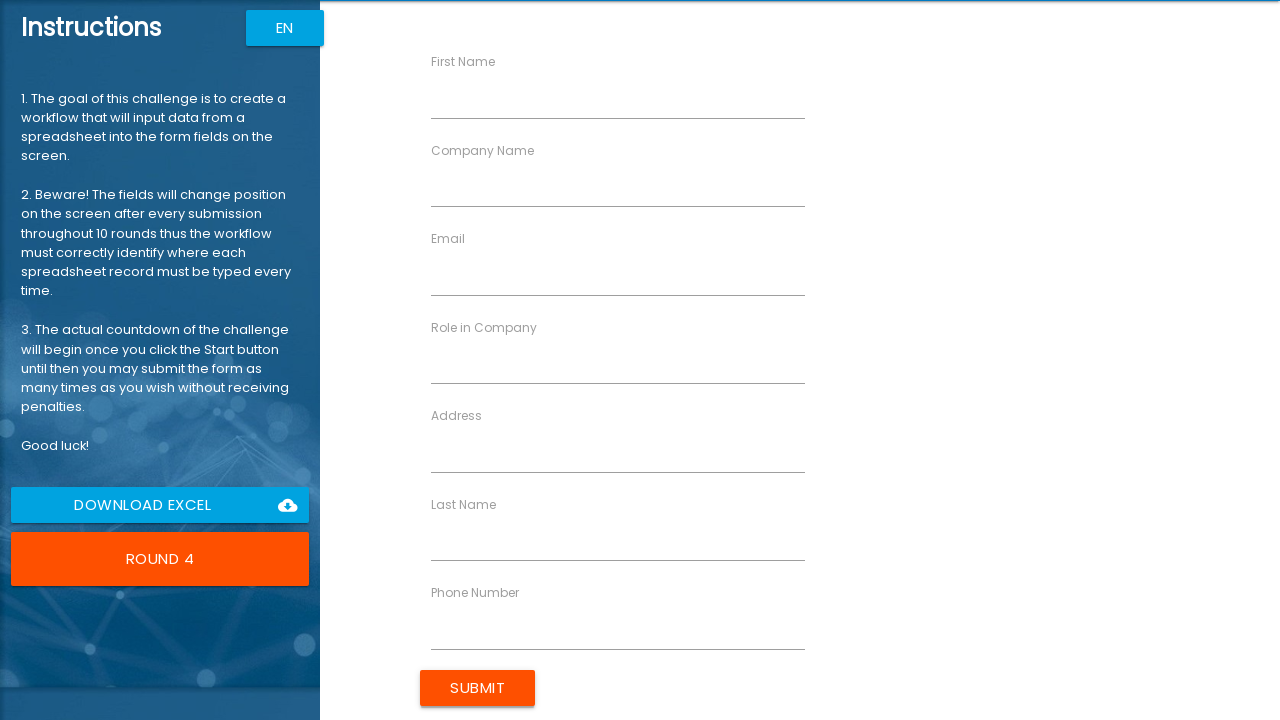